Tests the search functionality by clicking the search button, filling in a search term for drinks, and verifying the search result appears.

Starting URL: https://elzarape.github.io/admin/modules/drinks/view/drink.html

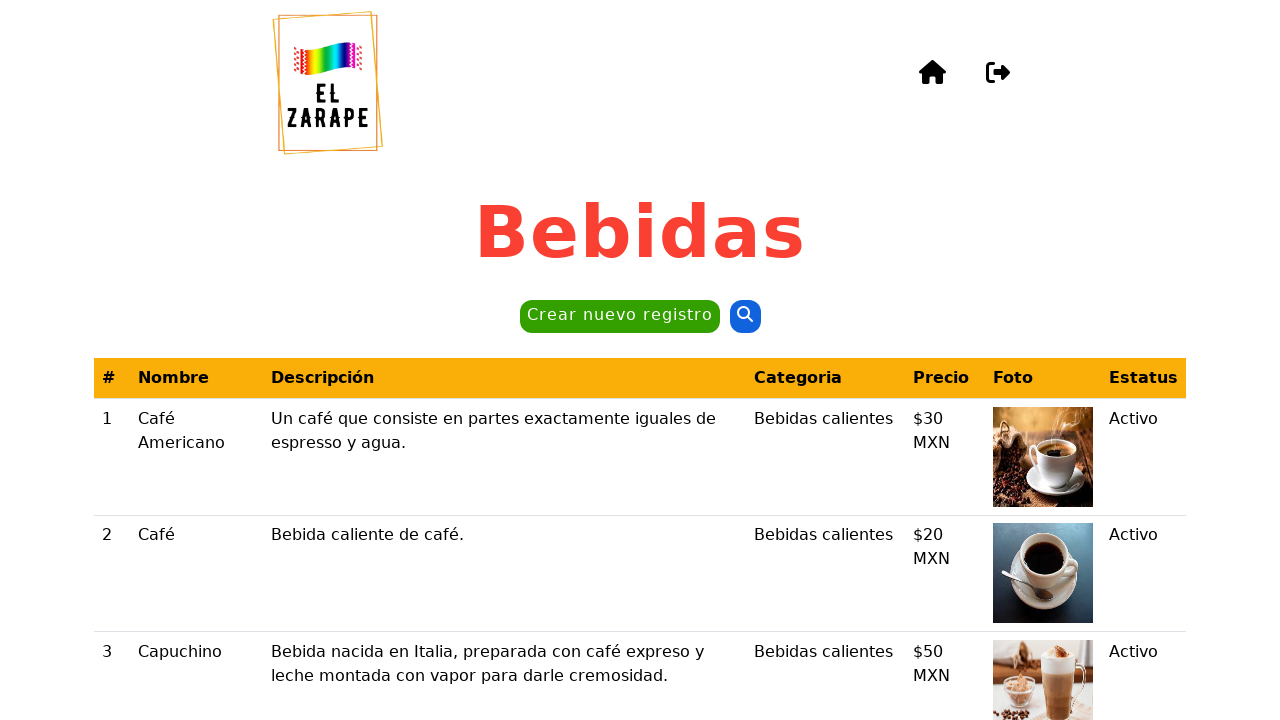

Clicked the search button at (745, 317) on button >> nth=1
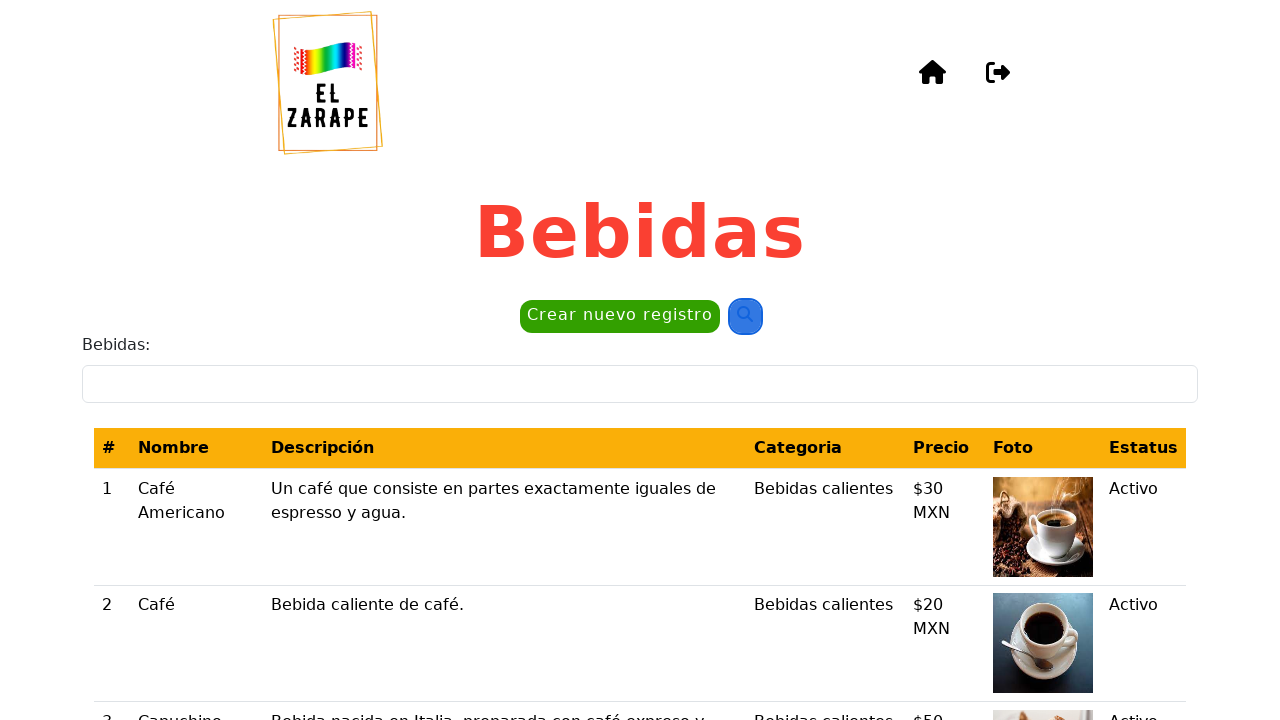

Clicked on the Bebidas (drinks) input field at (640, 384) on internal:label="Bebidas:"i
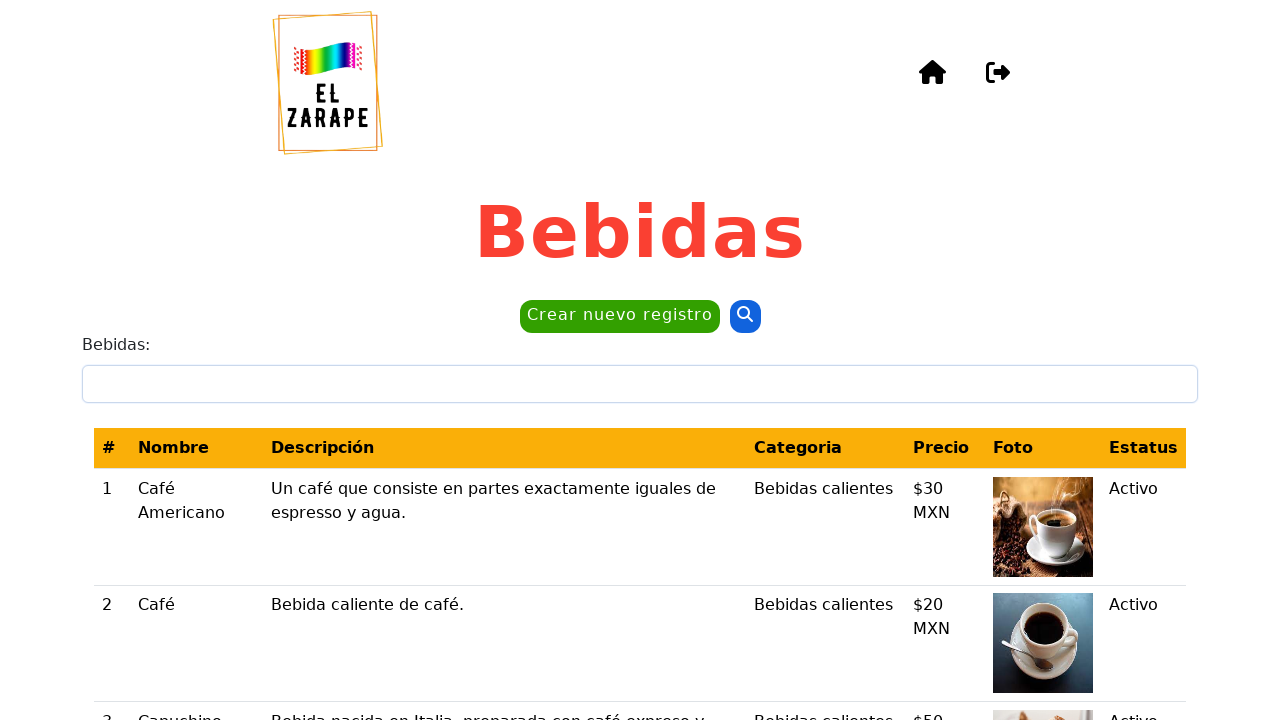

Filled in search term 'caf' for drinks on internal:label="Bebidas:"i
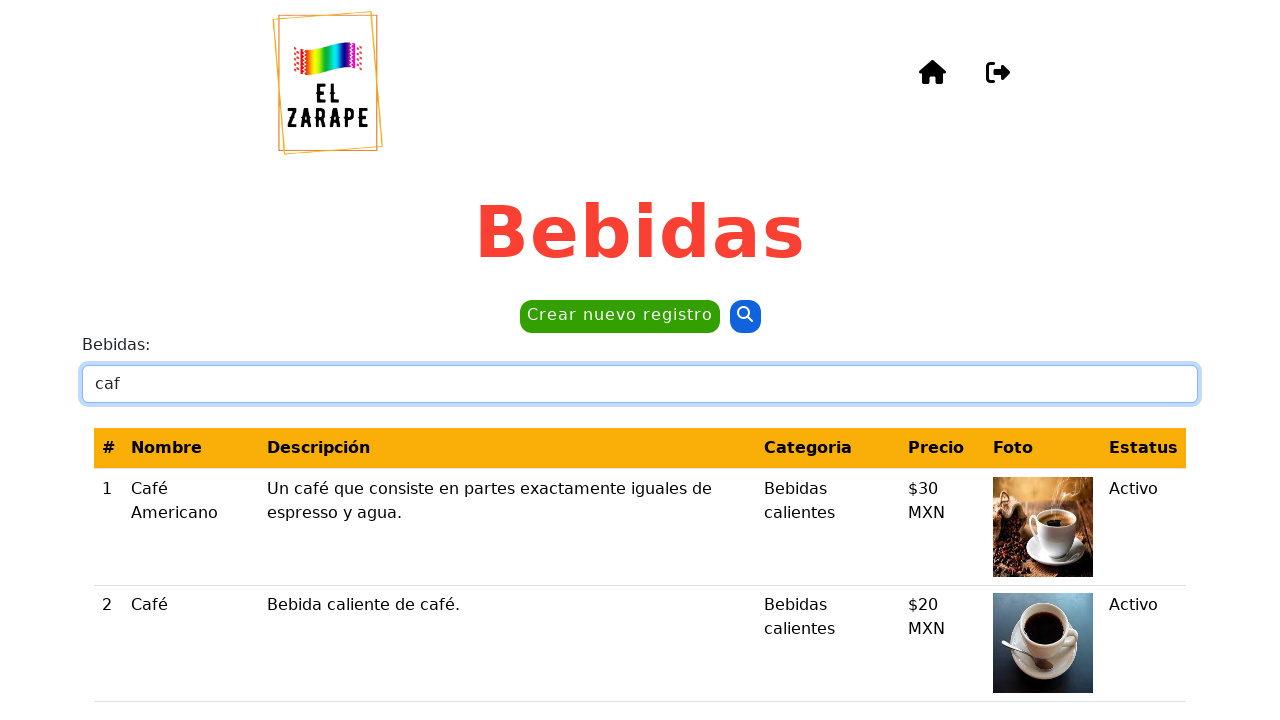

Clicked on the search result 'Café' at (191, 643) on internal:role=cell[name="Café"s]
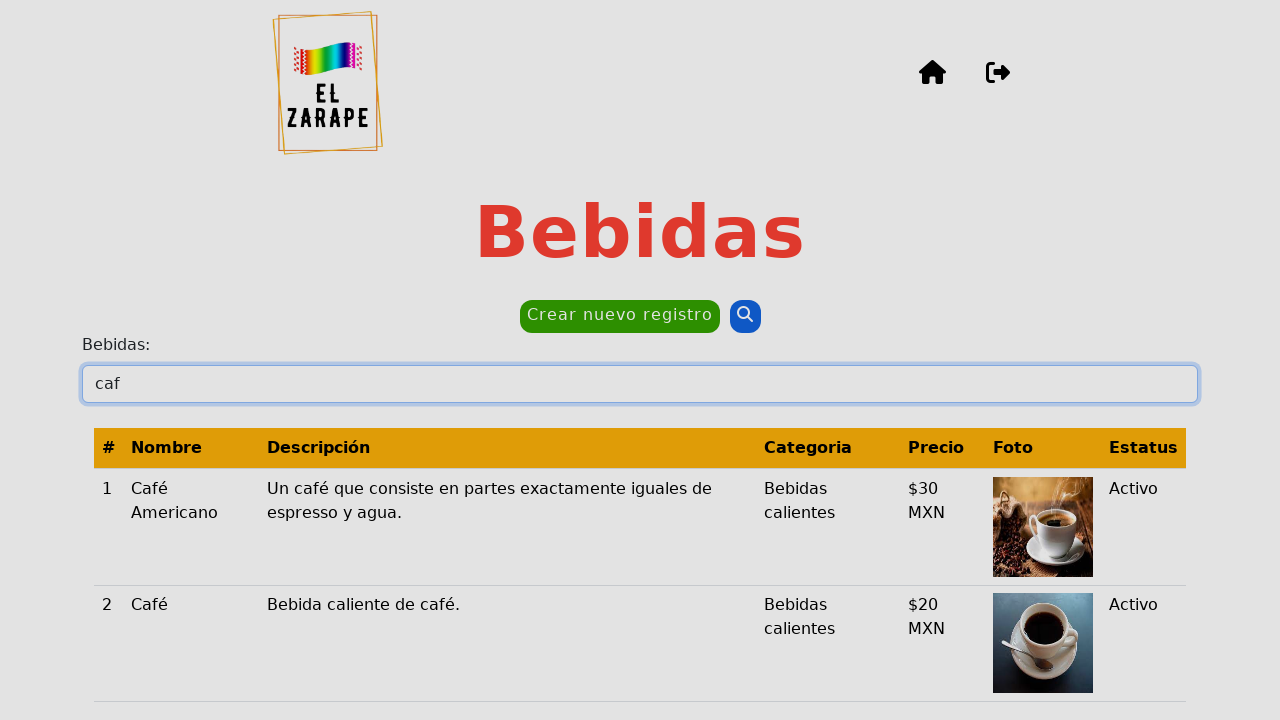

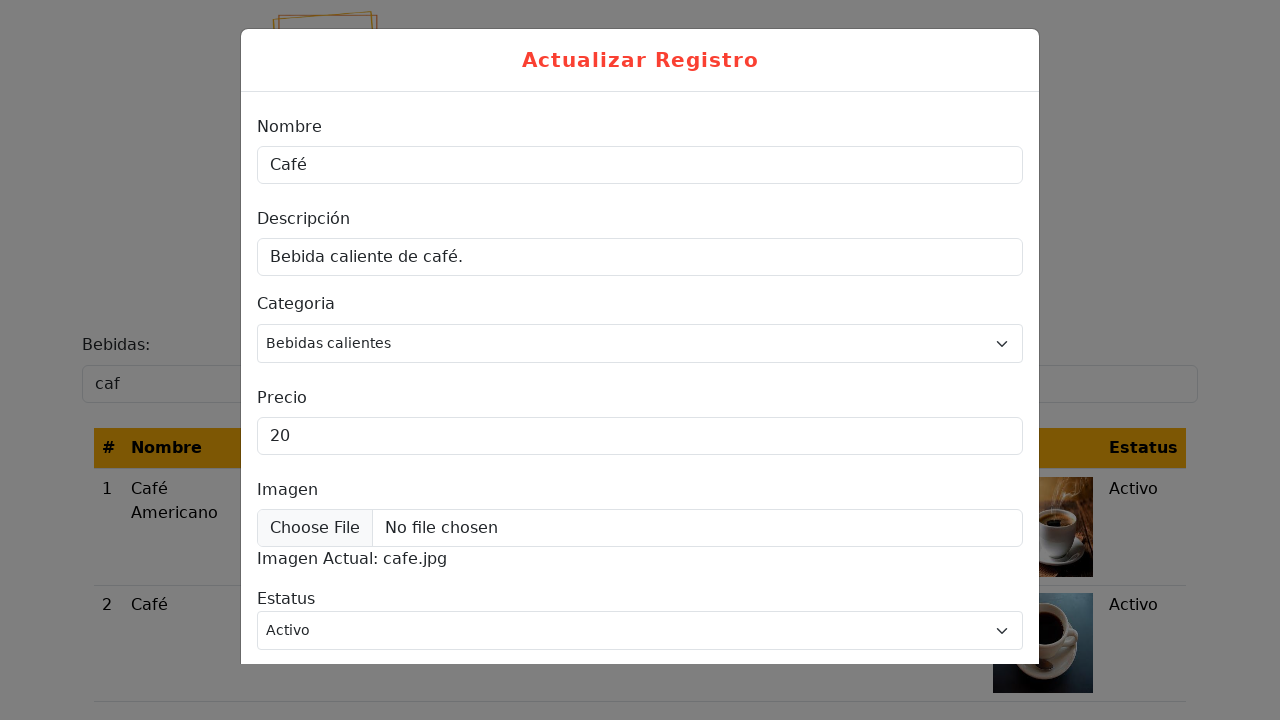